Navigates to CoinMarketCap homepage and verifies the Fear and Greed index element is displayed on the page.

Starting URL: https://coinmarketcap.com/

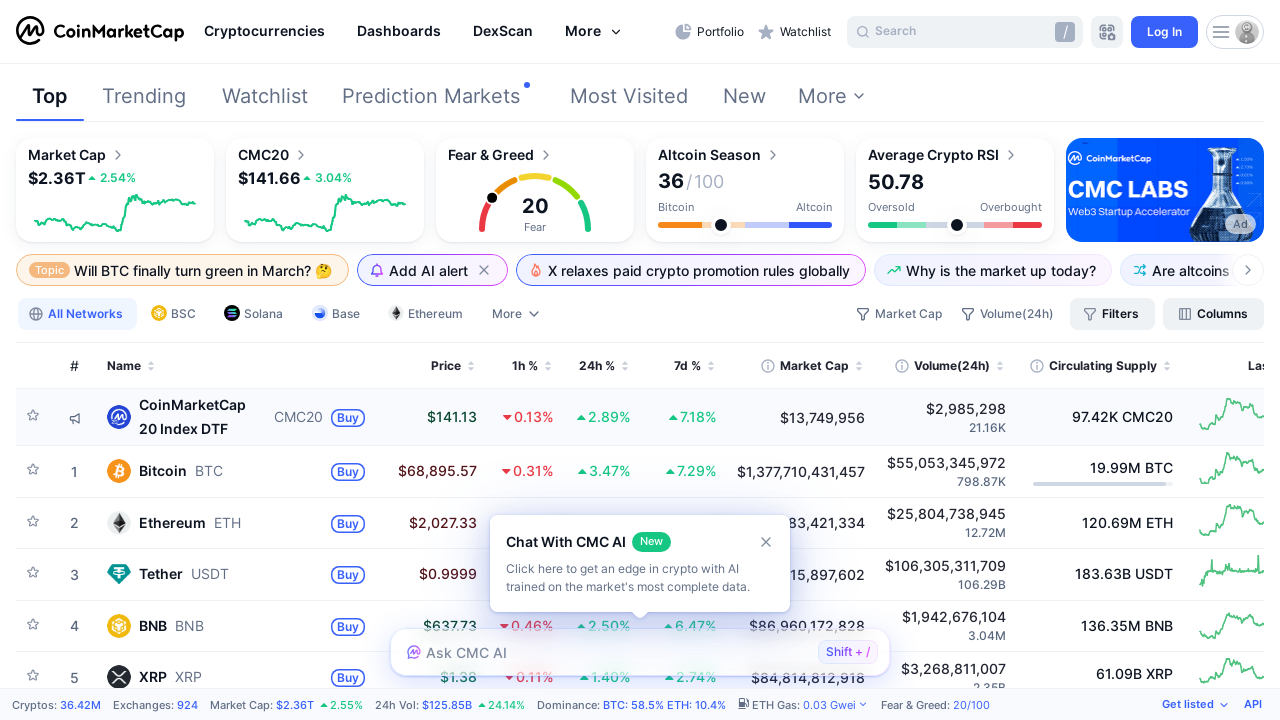

Navigated to CoinMarketCap homepage
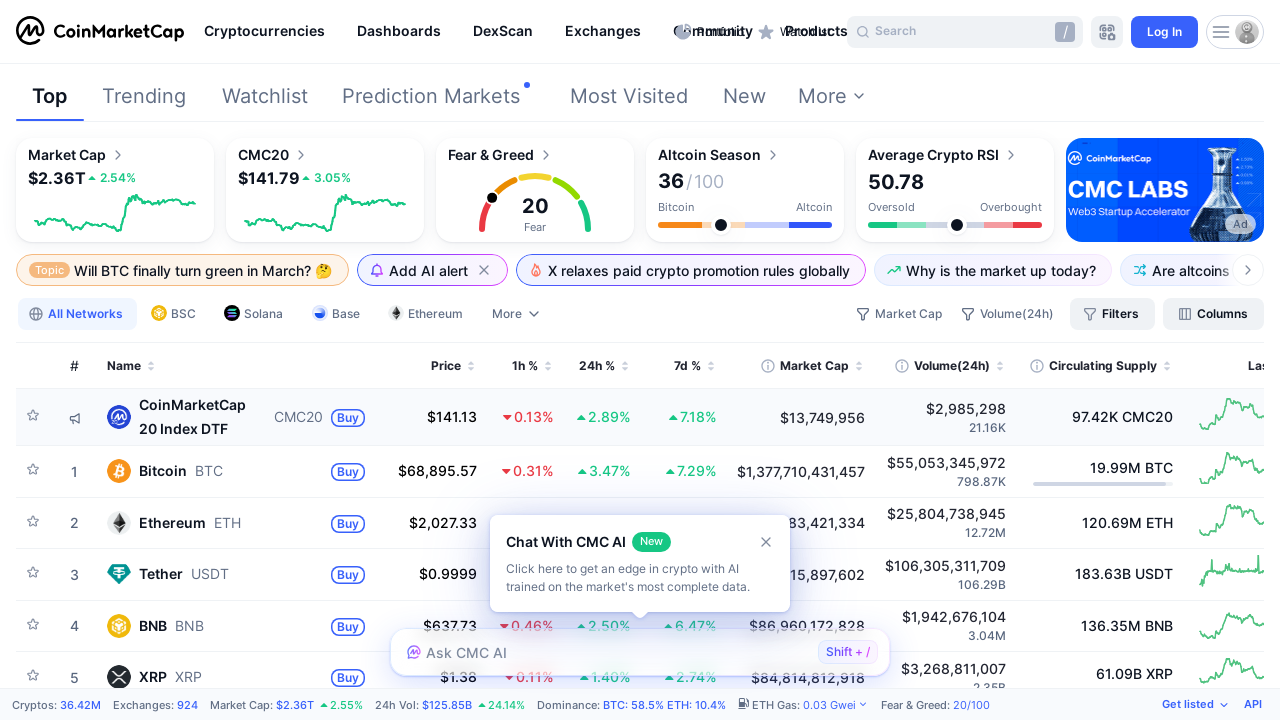

Fear and Greed index element is visible on the page
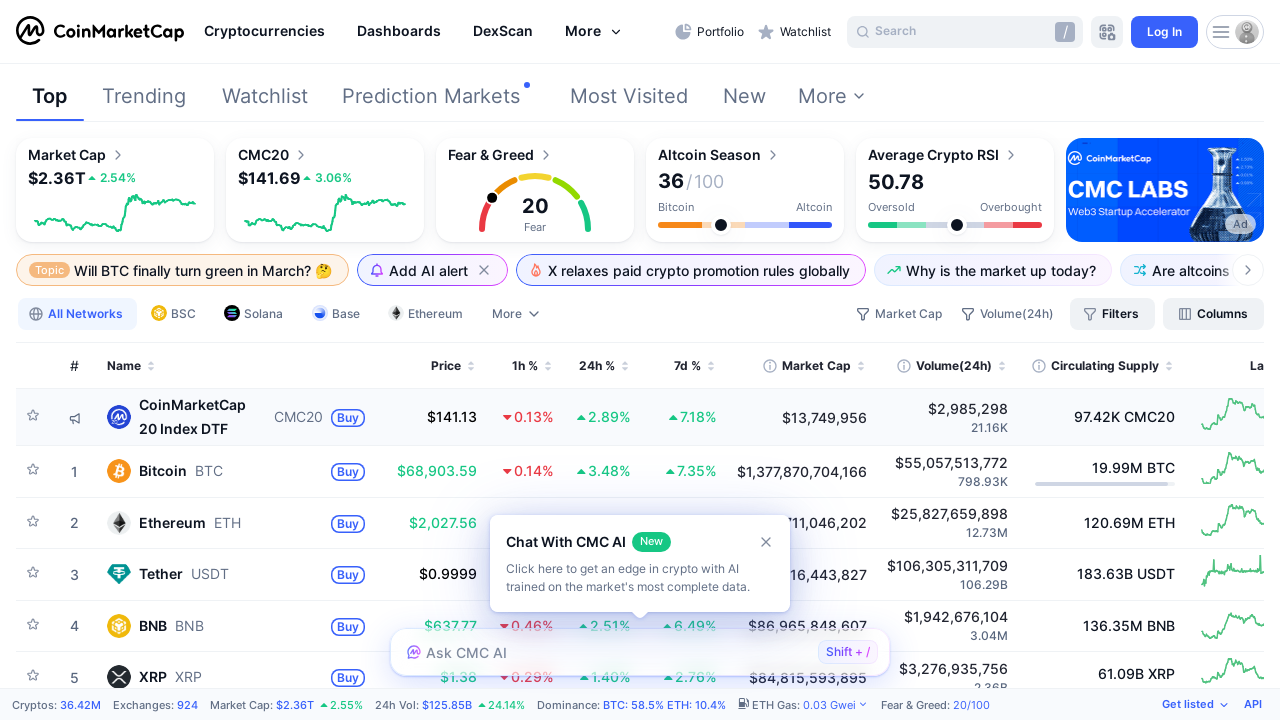

Verified Fear and Greed index element is displayed
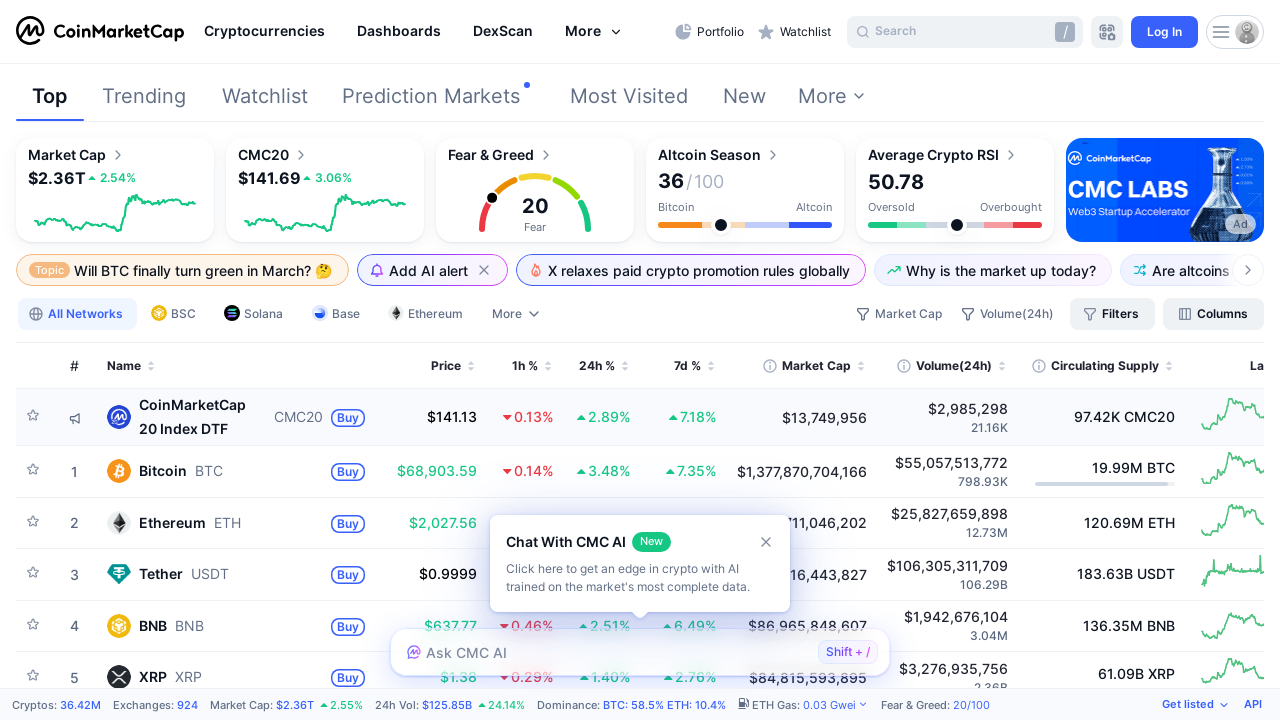

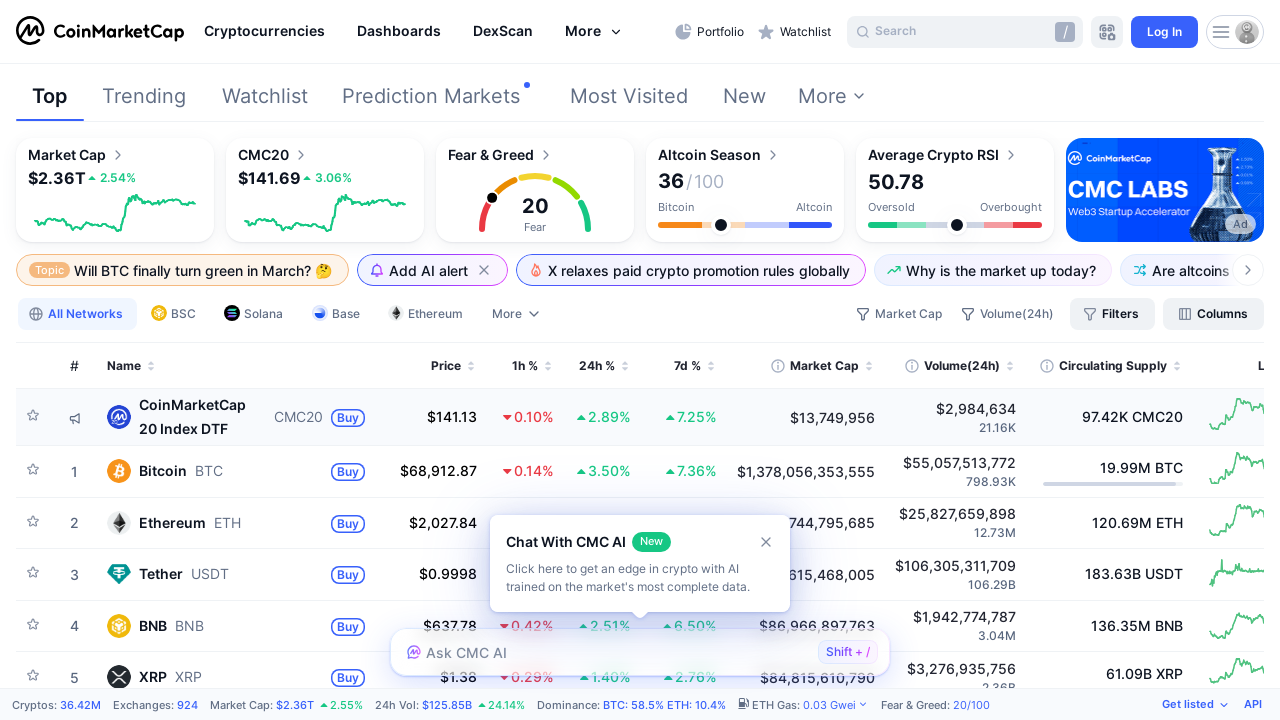